Navigates to the MakeMyTrip travel booking website homepage and verifies the page loads

Starting URL: https://www.makemytrip.com

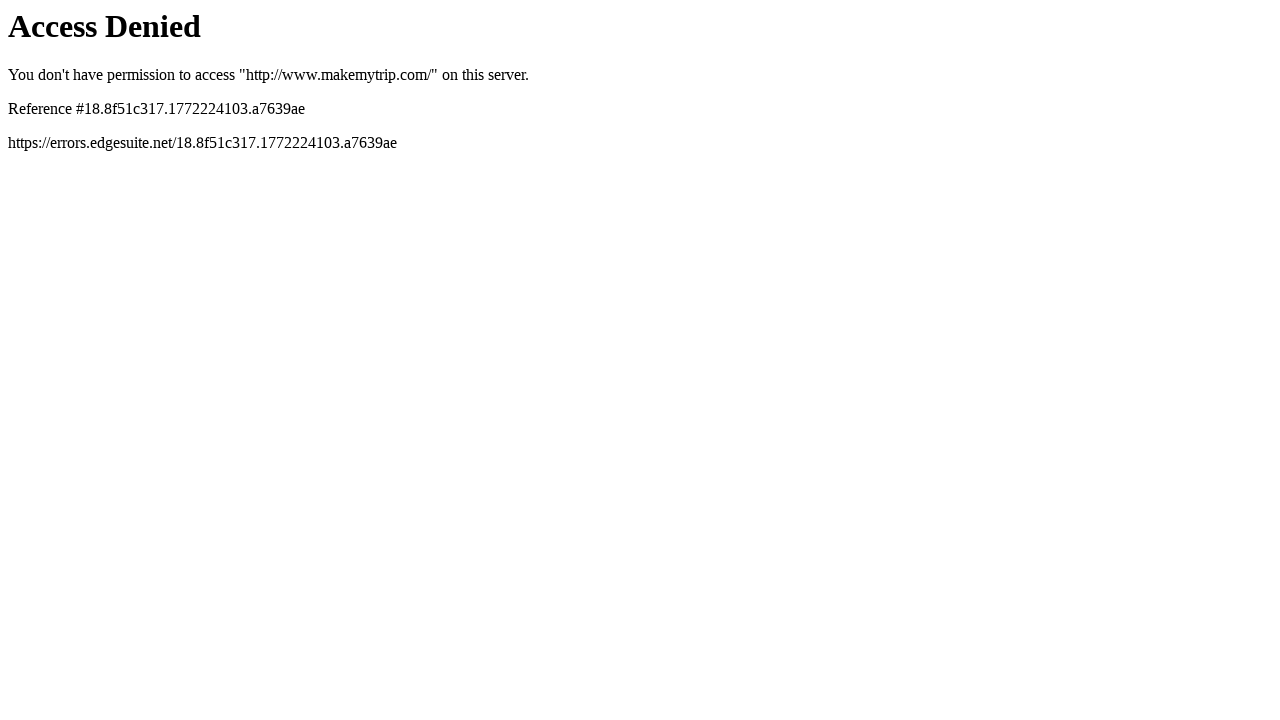

Navigated to MakeMyTrip homepage
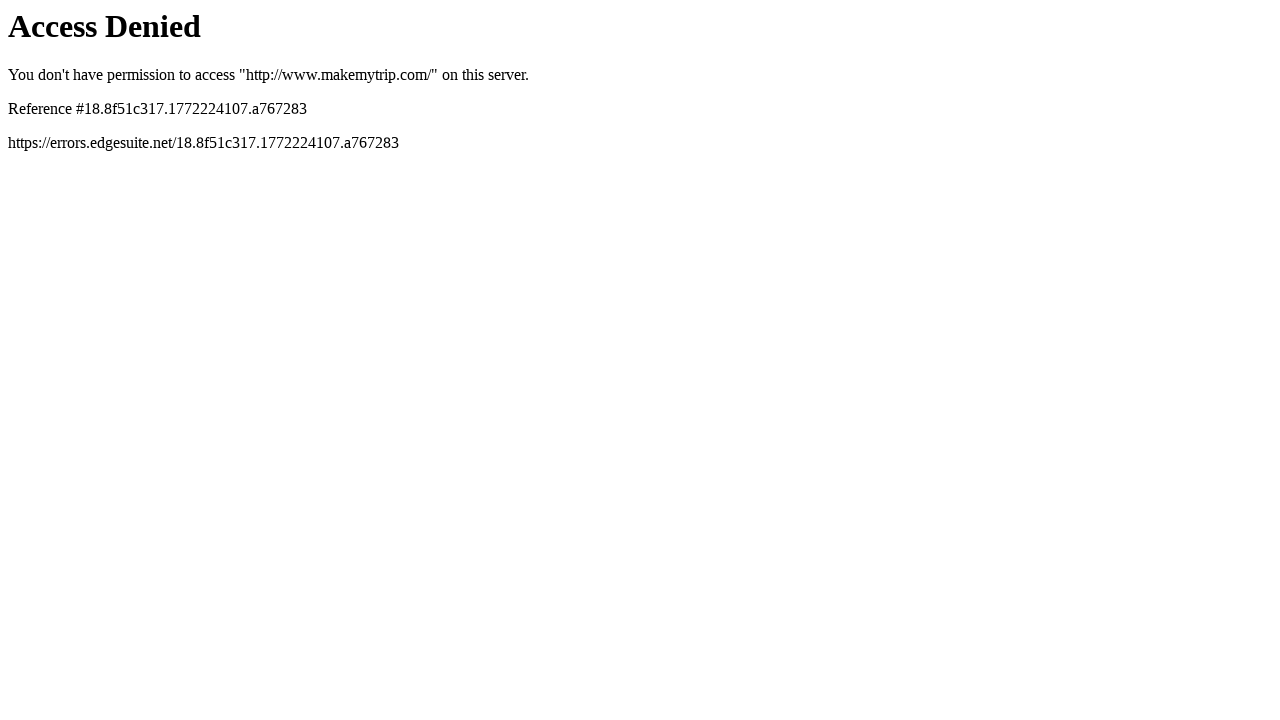

Page DOM content fully loaded
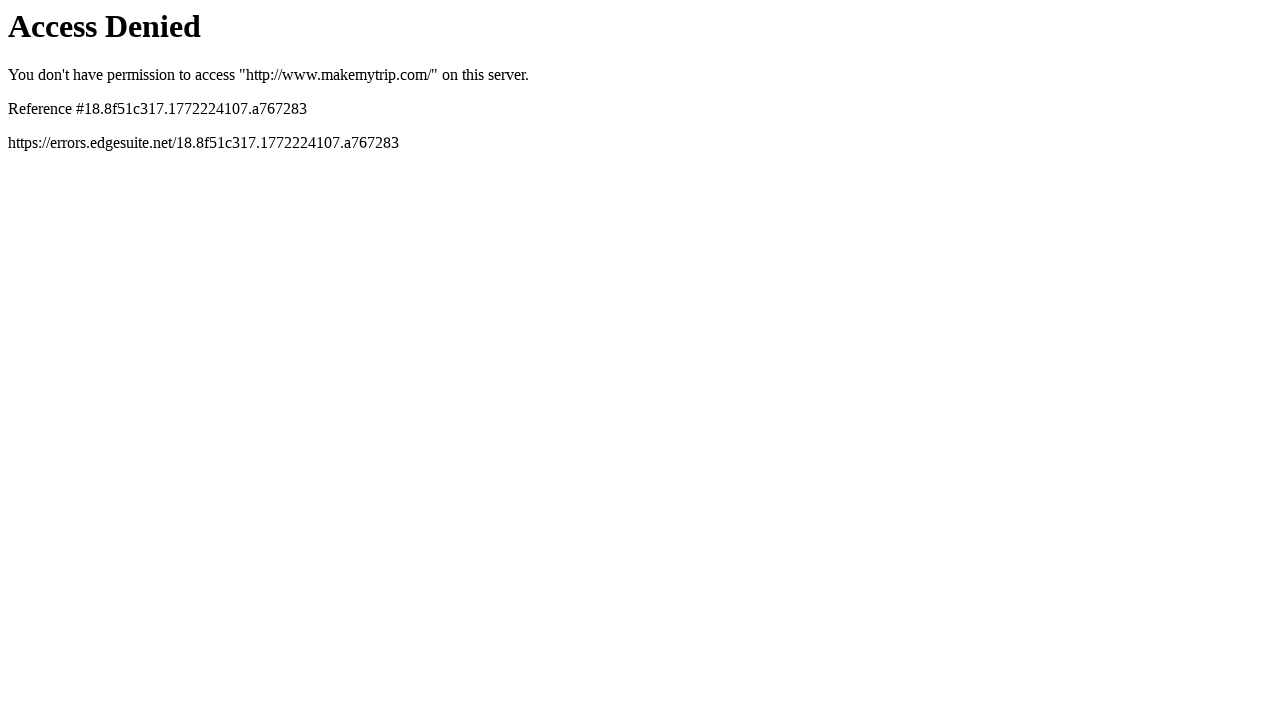

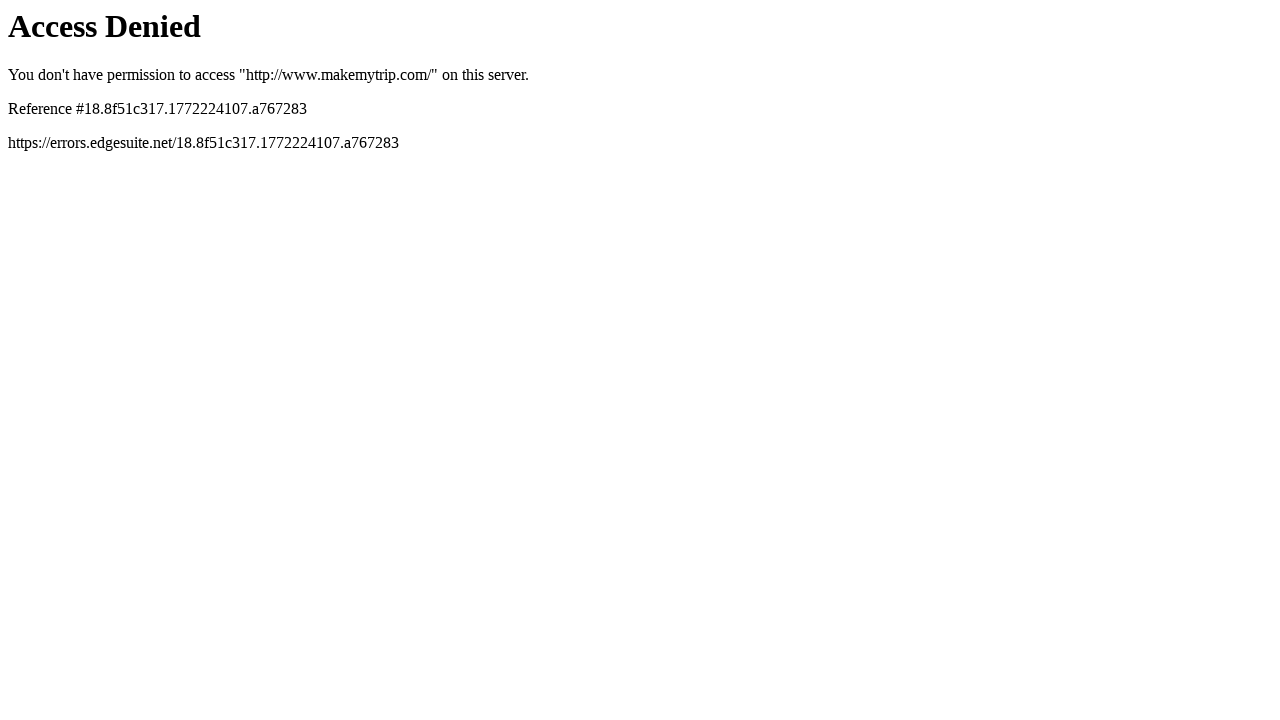